Tests login failure with invalid username and invalid password

Starting URL: https://the-internet.herokuapp.com/login

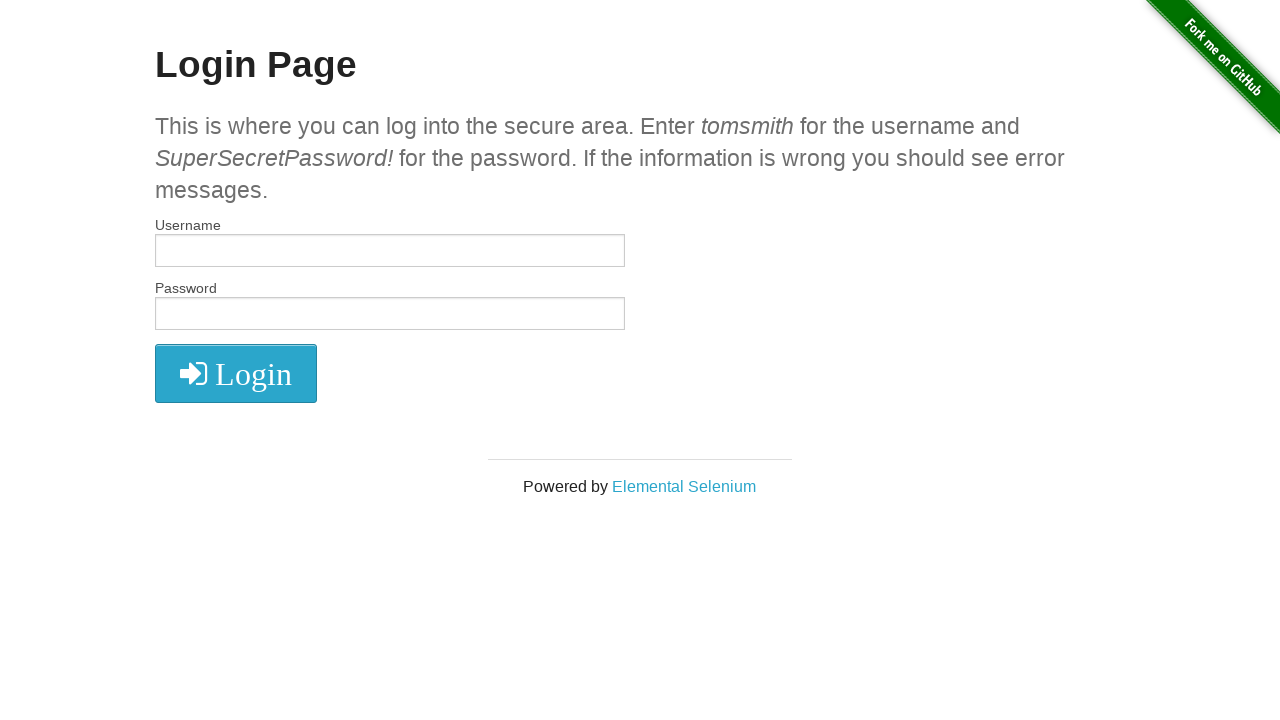

Clicked username field at (390, 251) on #username
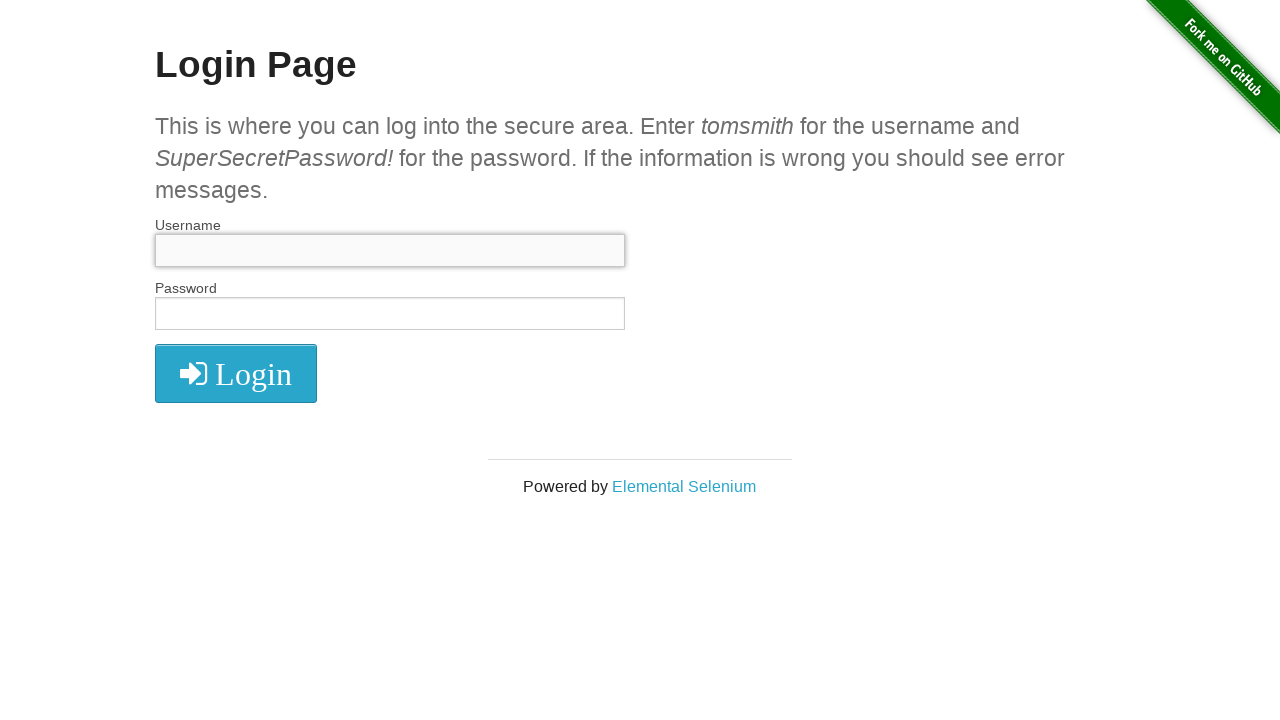

Filled username field with invalid username 'tomsmith-old' on #username
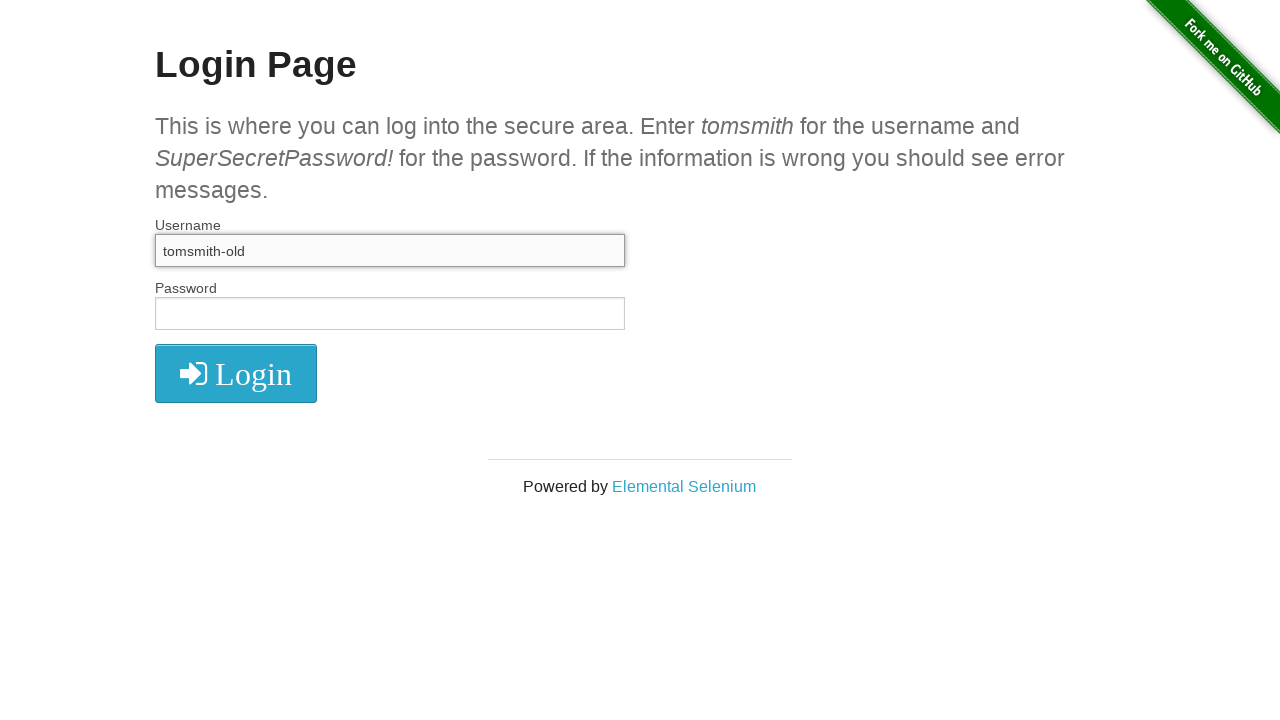

Clicked password field at (390, 314) on #password
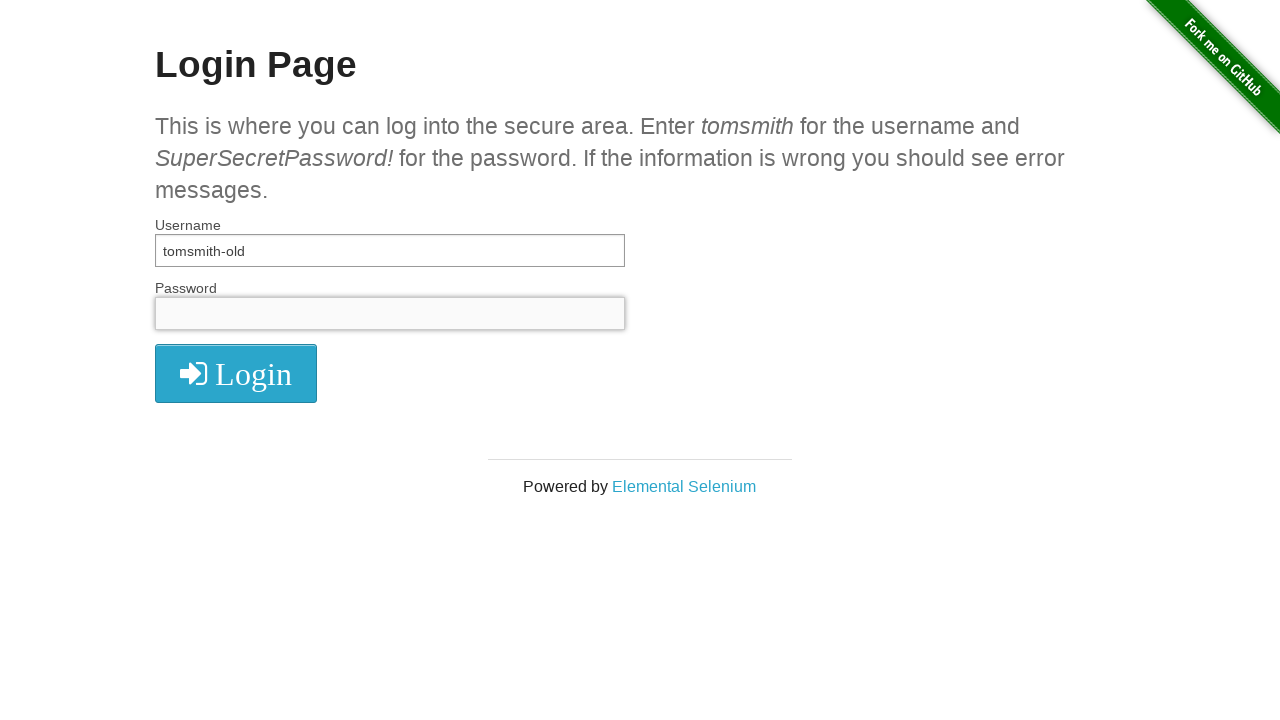

Filled password field with invalid password 'SuperSecretPassword!-old' on #password
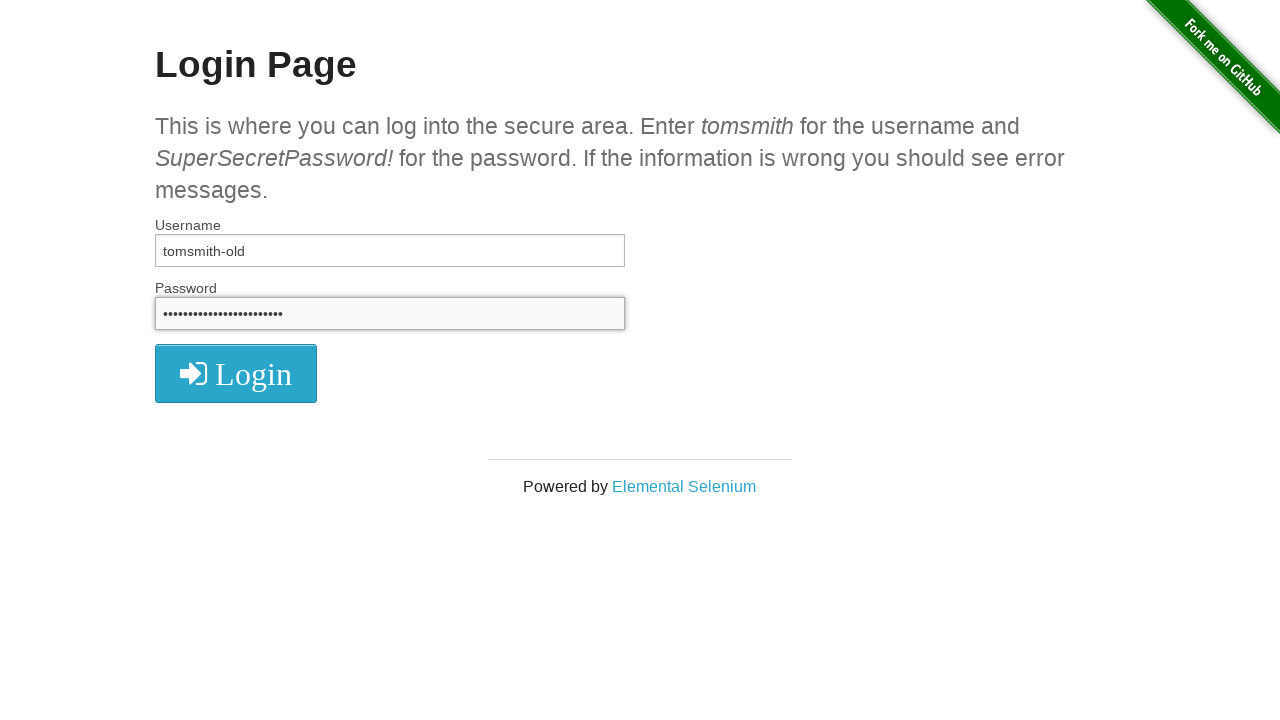

Clicked login button to submit invalid credentials at (236, 373) on button[type='submit']
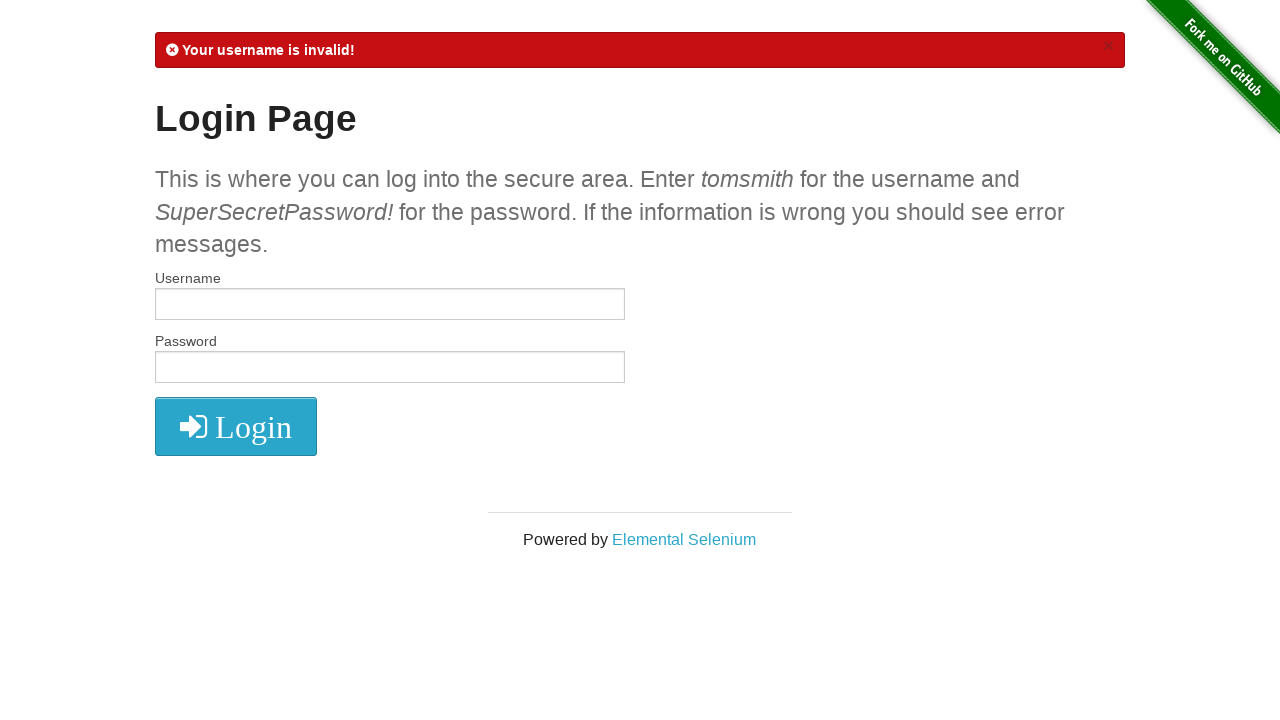

Login failure flash message appeared
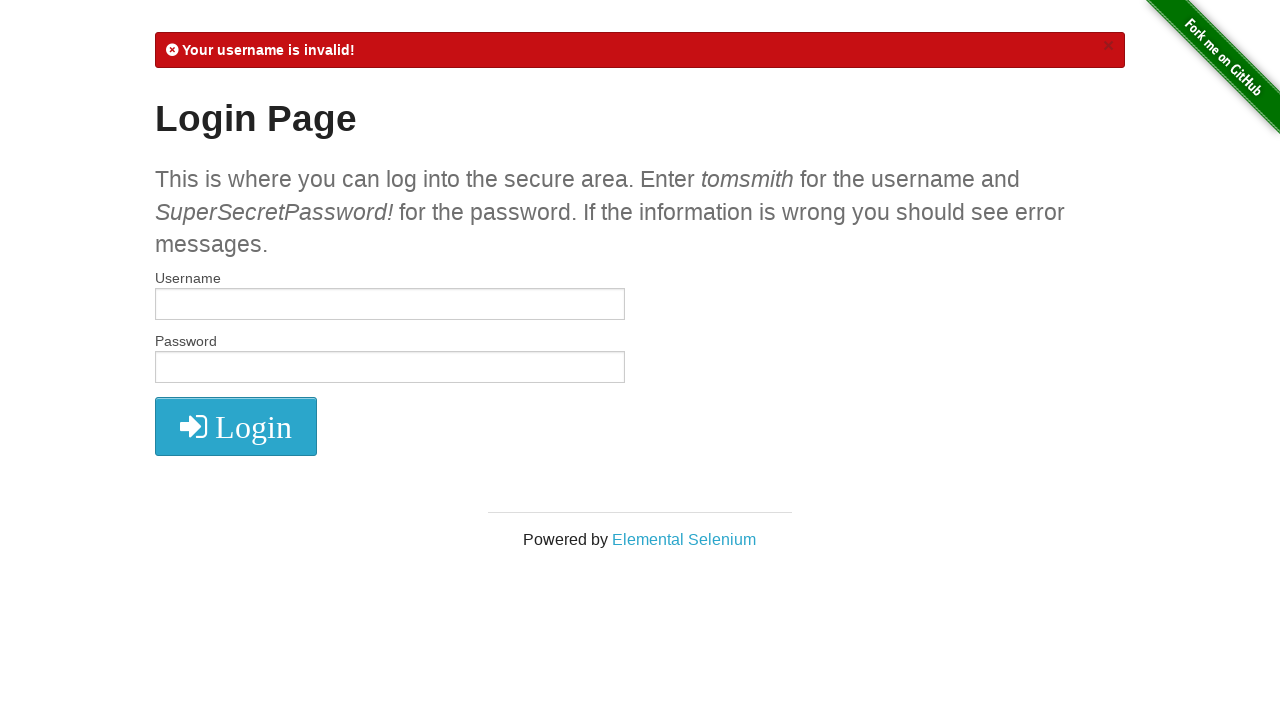

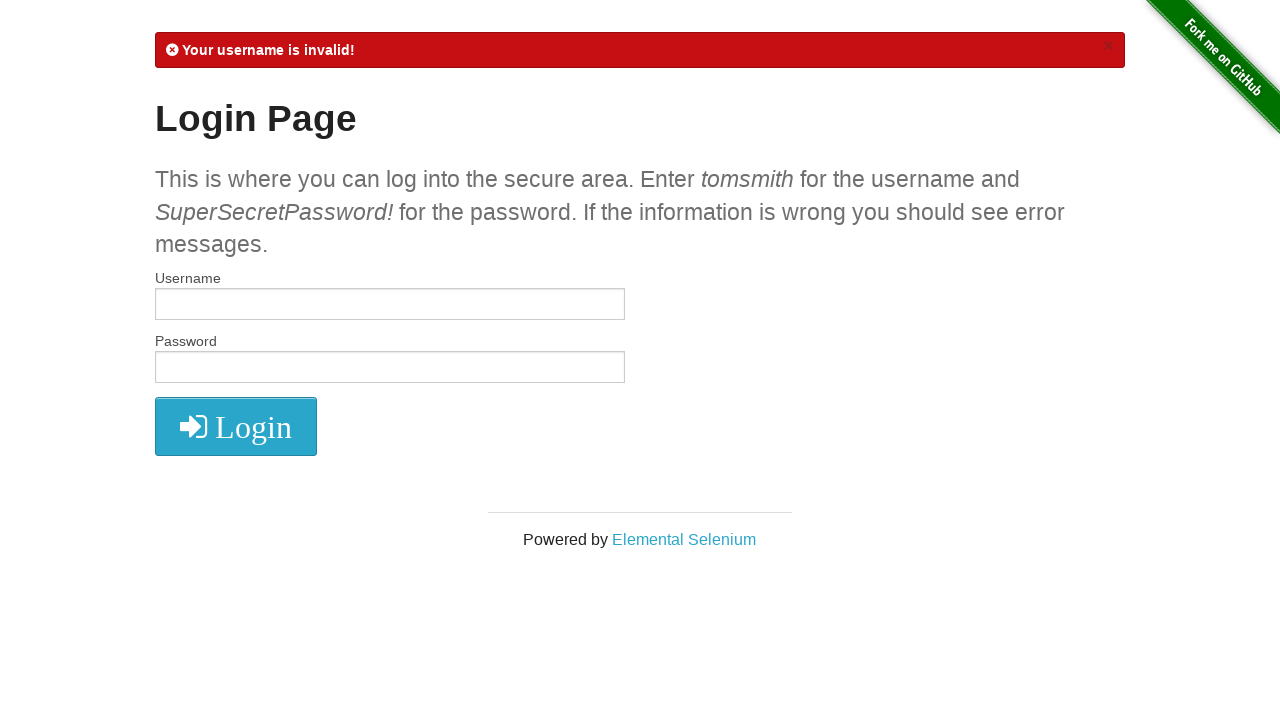